Navigates to RedBus travel booking website and verifies it loads successfully

Starting URL: https://www.redbus.in/

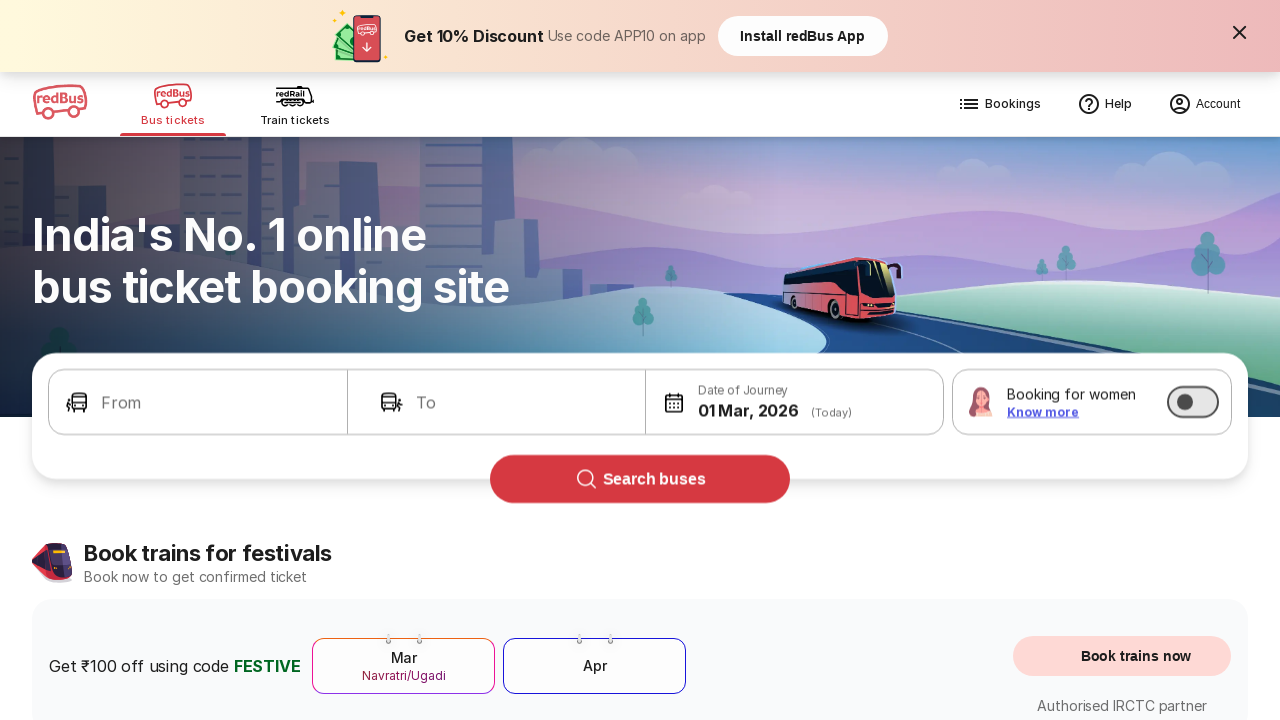

Waited for page DOM to be fully loaded
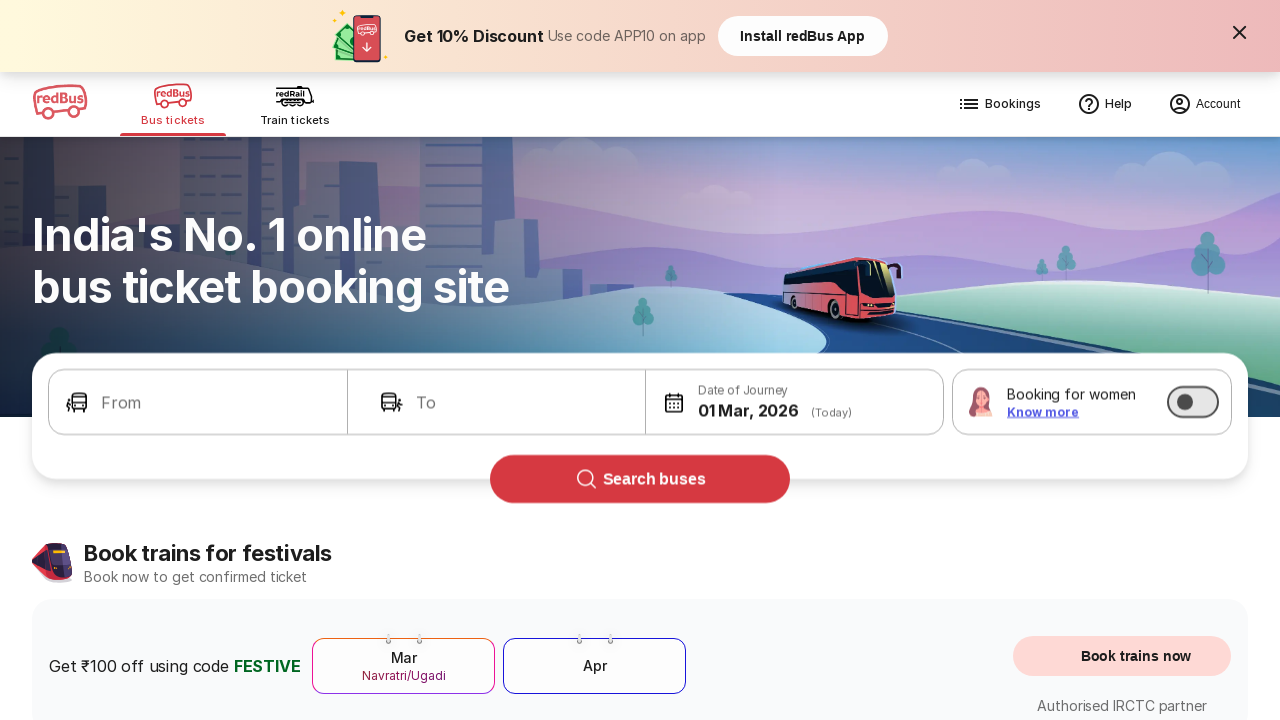

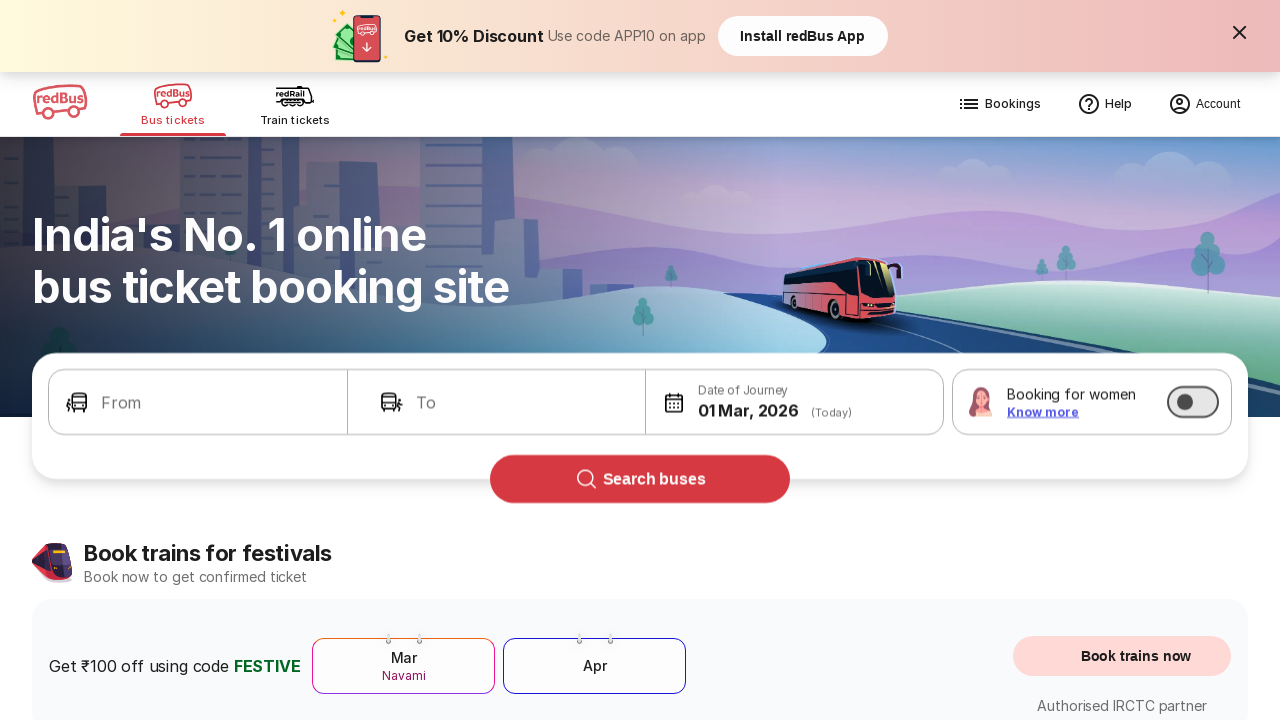